Navigates to the LambdaTest e-commerce playground and verifies the page title matches the expected value.

Starting URL: https://ecommerce-playground.lambdatest.io/

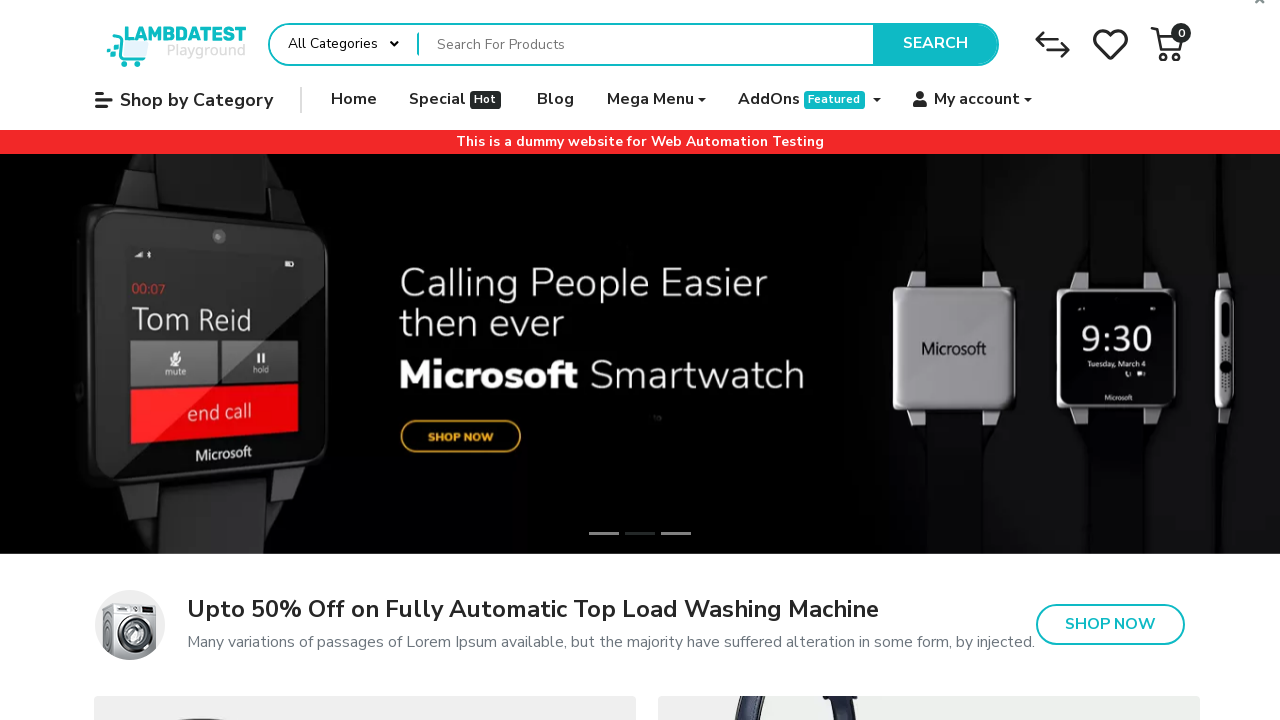

Navigated to LambdaTest e-commerce playground
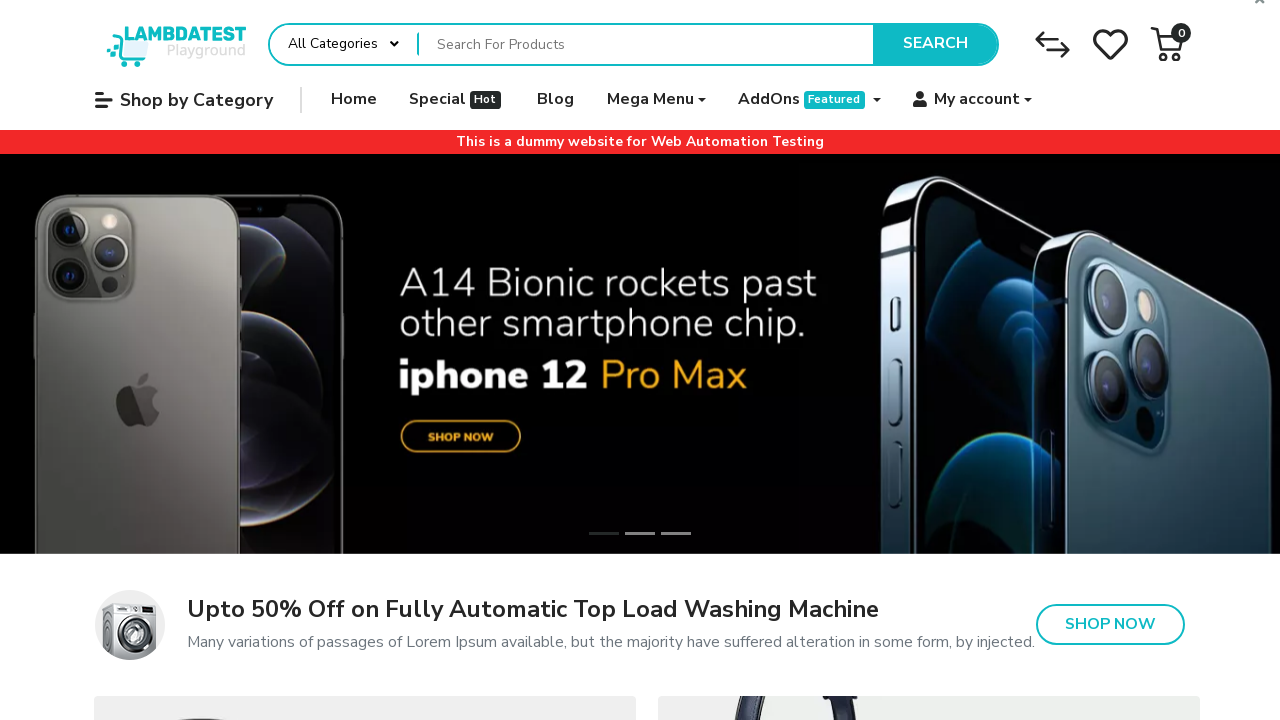

Verified page title matches 'Your Store'
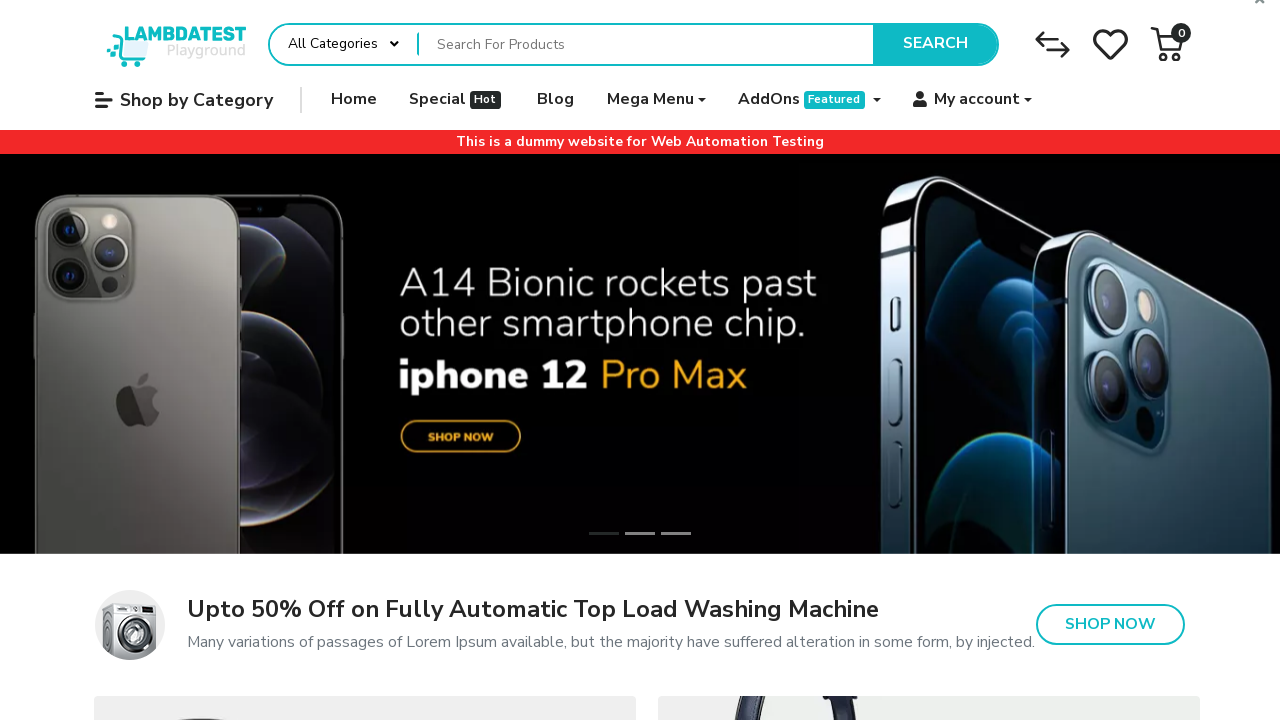

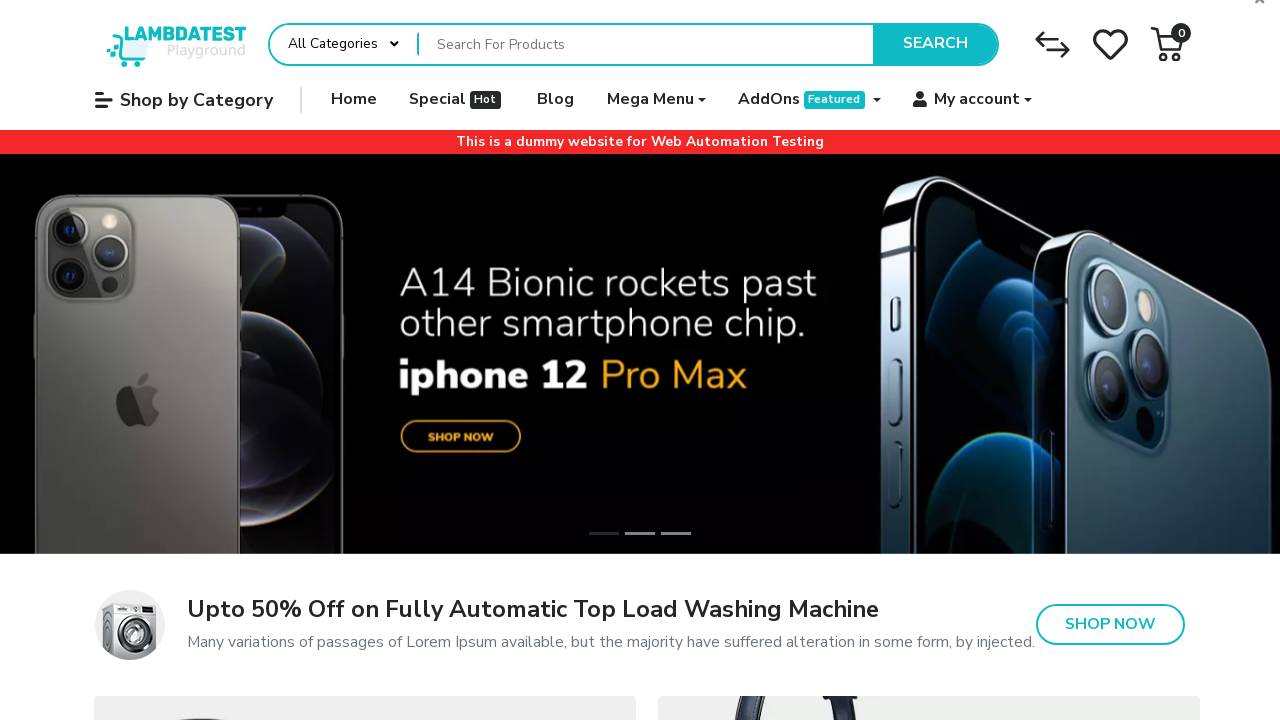